Tests a data types form by filling in personal information fields (name, address, contact details, job info) and submitting, then verifies that filled fields show success styling while the empty zip code field shows error styling.

Starting URL: https://bonigarcia.dev/selenium-webdriver-java/data-types.html

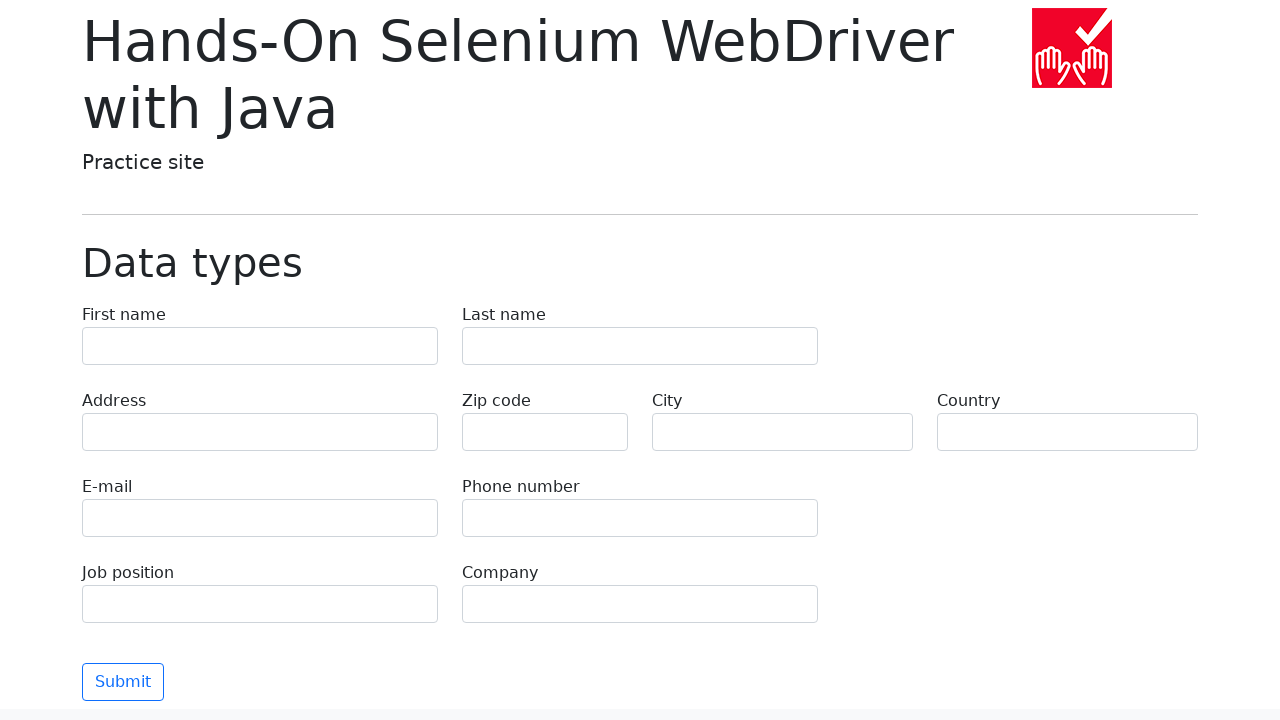

Filled first name field with 'Иван' on input[name='first-name']
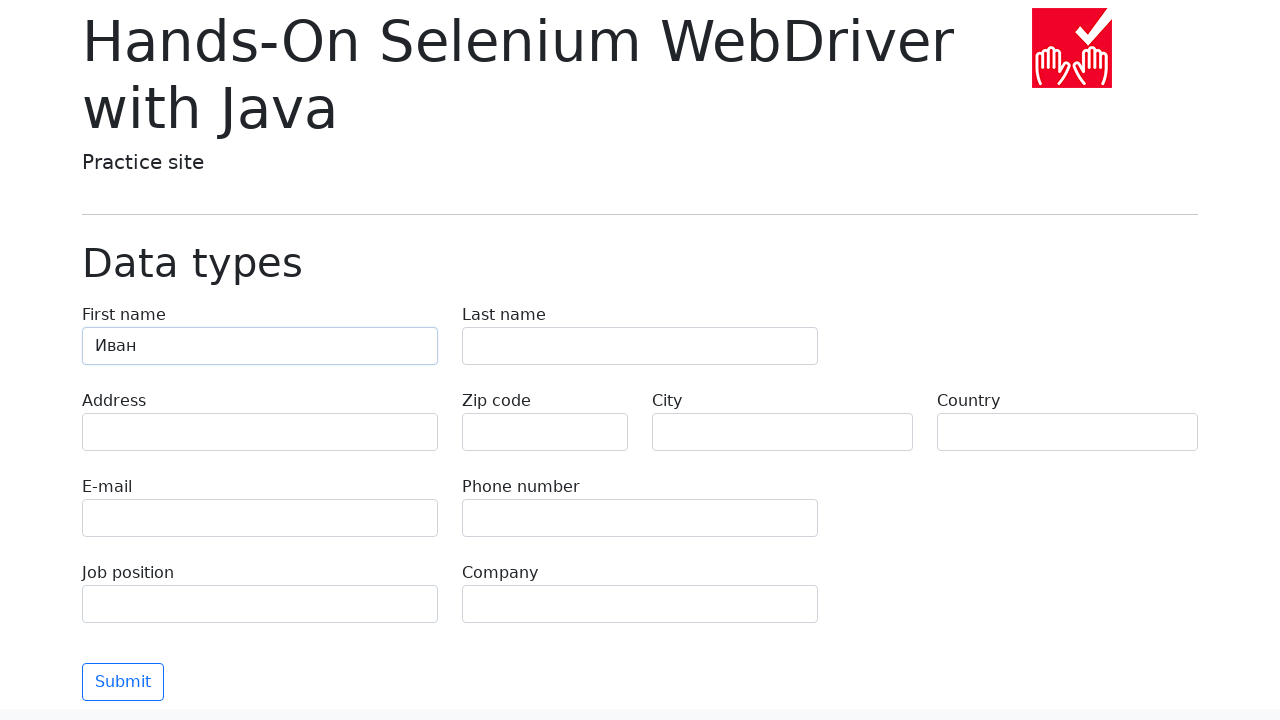

Filled last name field with 'Петров' on input[name='last-name']
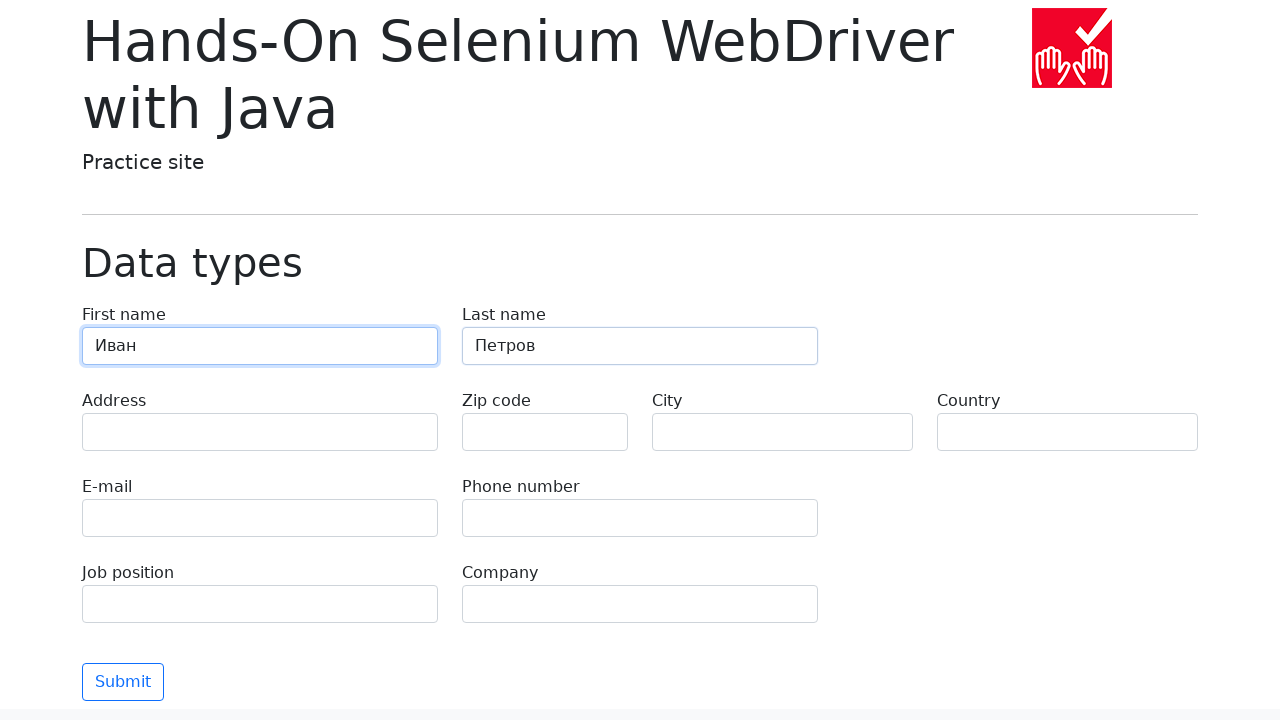

Filled address field with 'Ленина, 55-3' on input[name='address']
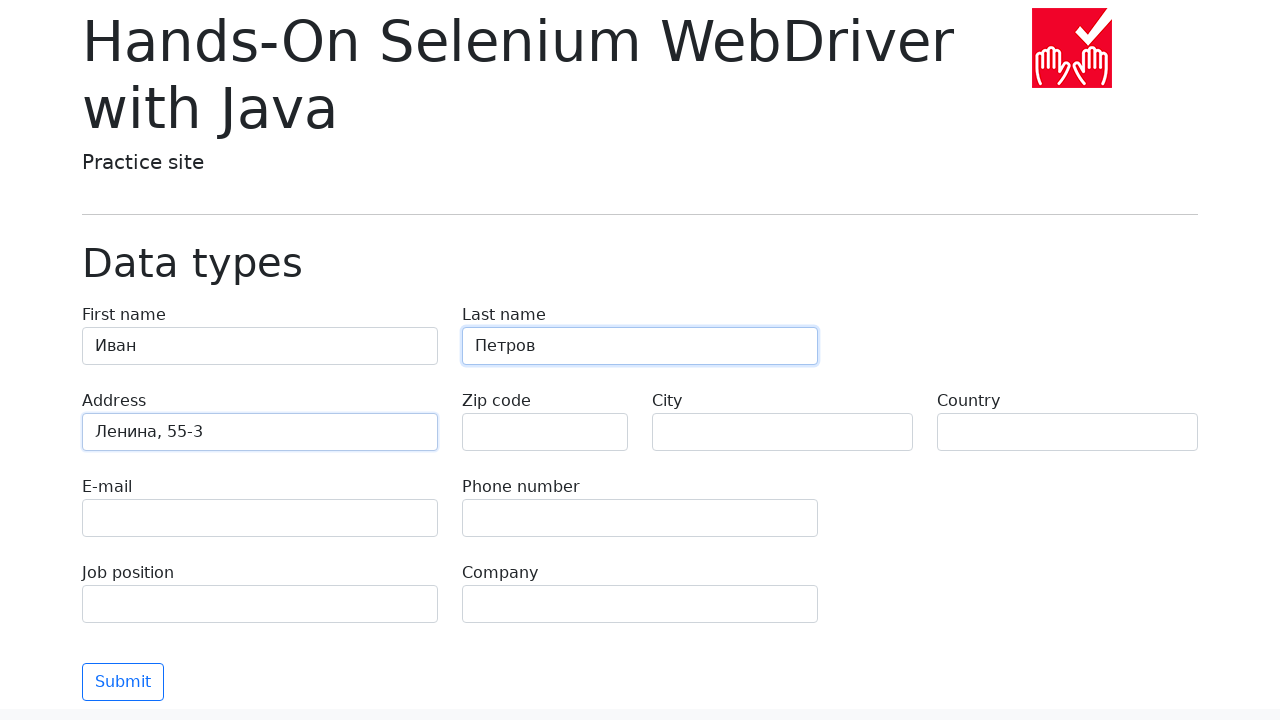

Filled city field with 'Москва' on input[name='city']
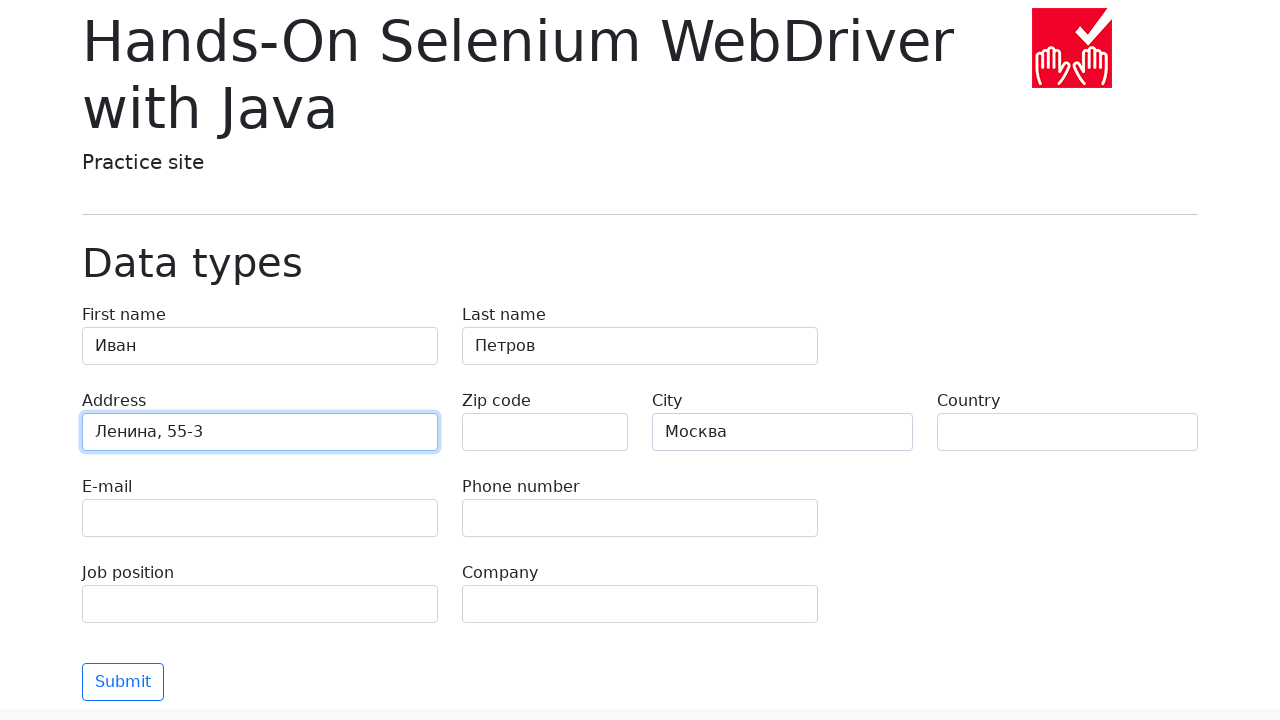

Filled country field with 'Россия' on input[name='country']
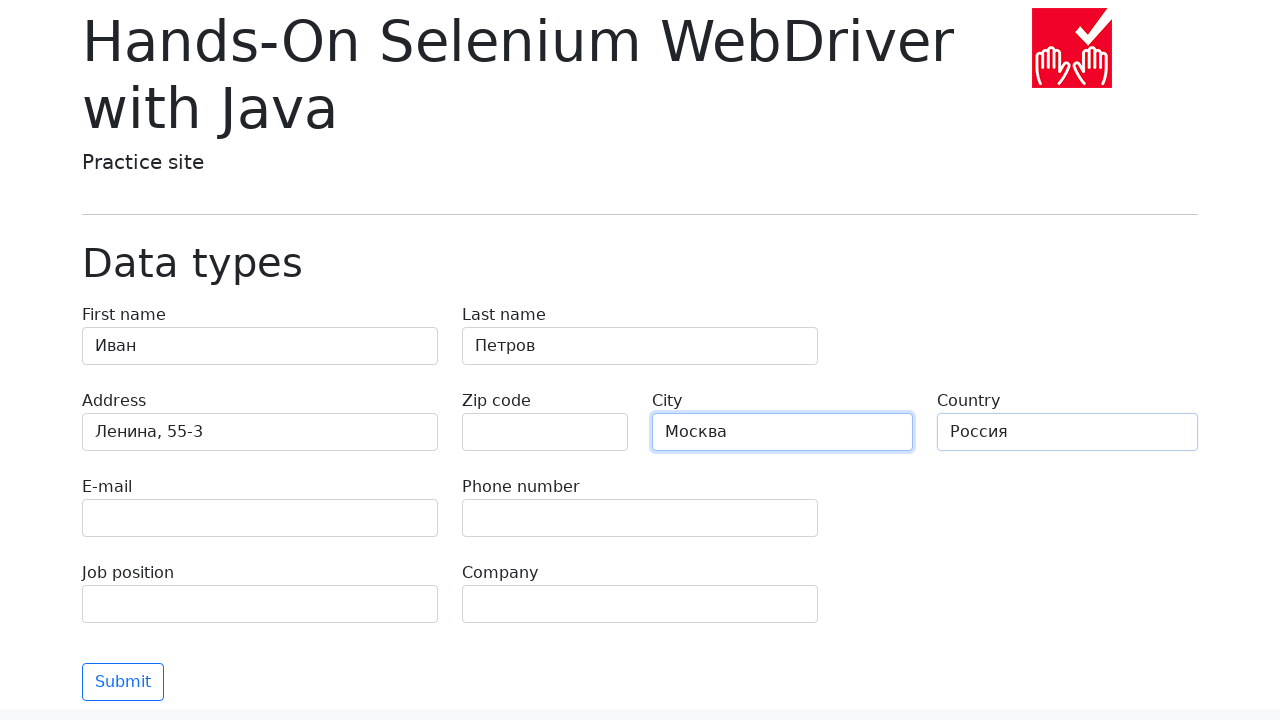

Filled email field with 'test@skypro.com' on input[name='e-mail']
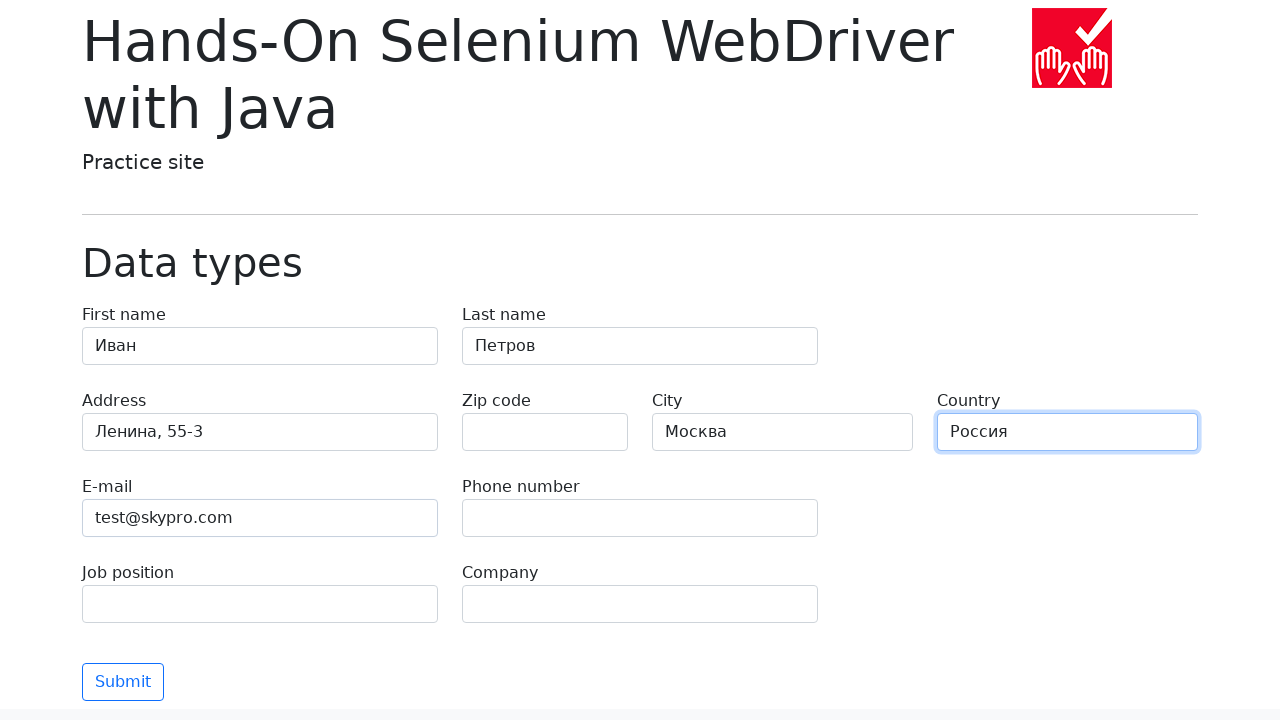

Filled phone number field with '+7985899998787' on input[name='phone']
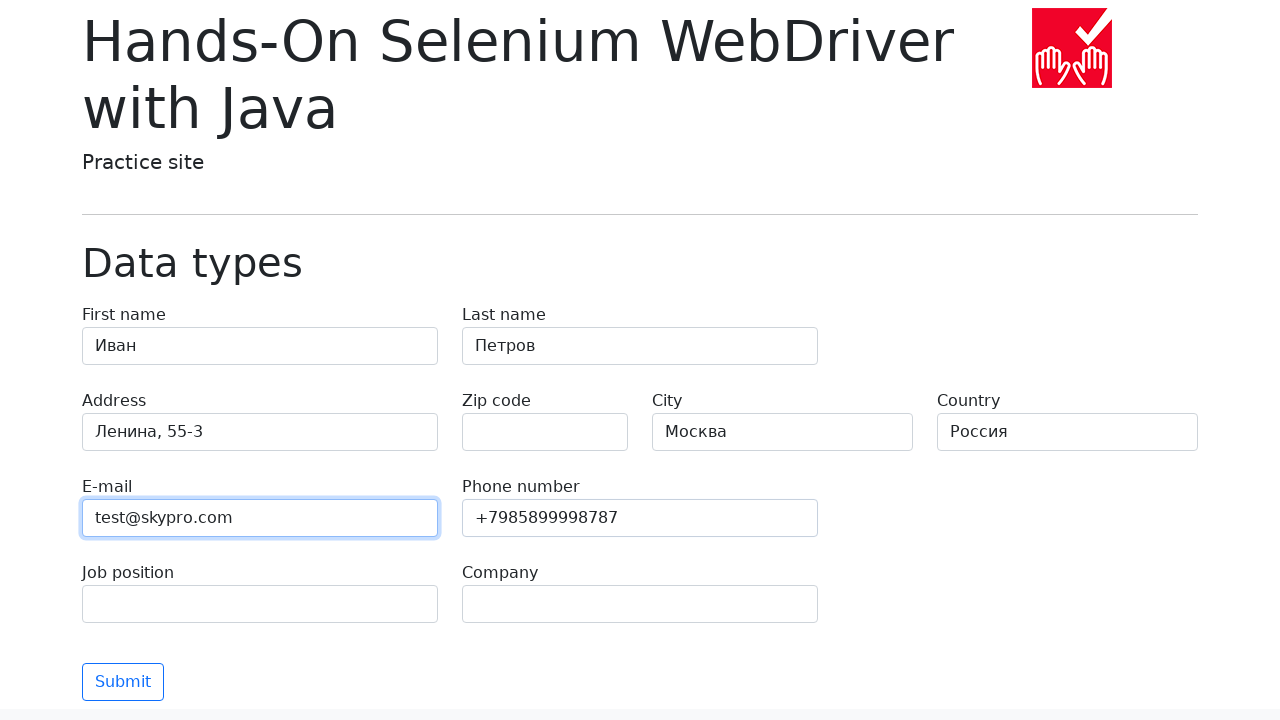

Filled job position field with 'QA' on input[name='job-position']
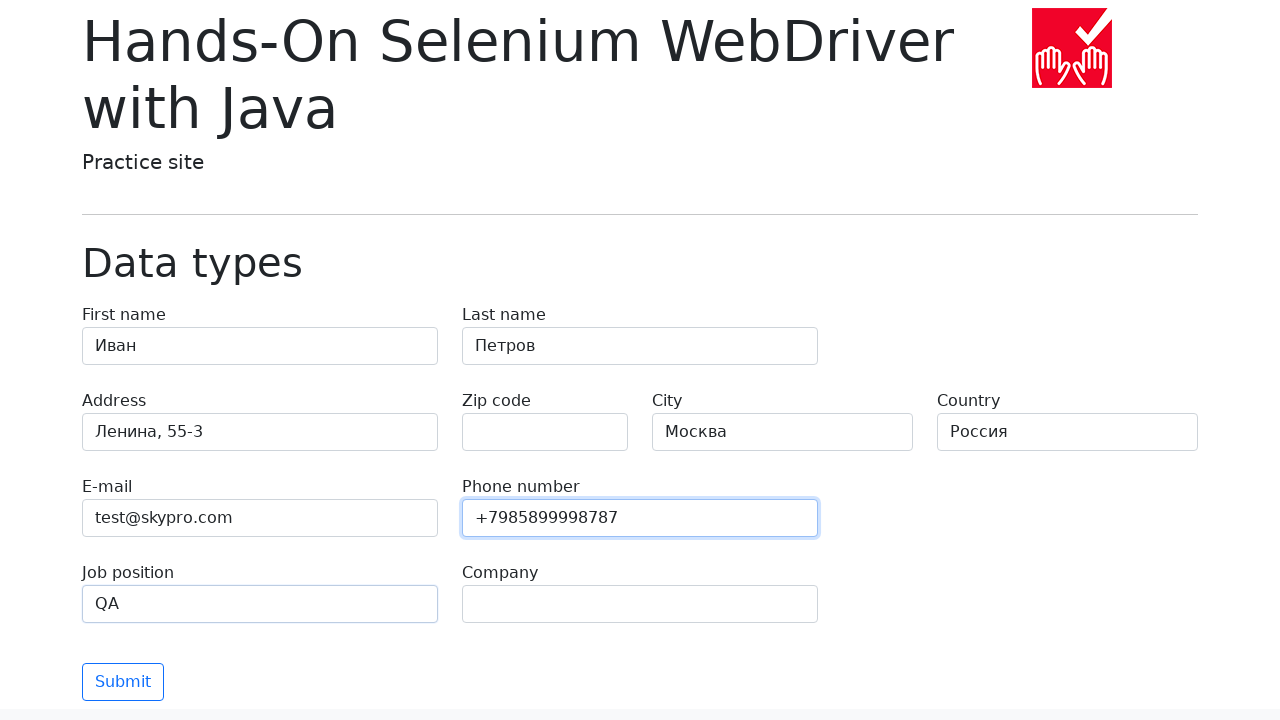

Filled company field with 'SkyPro' on input[name='company']
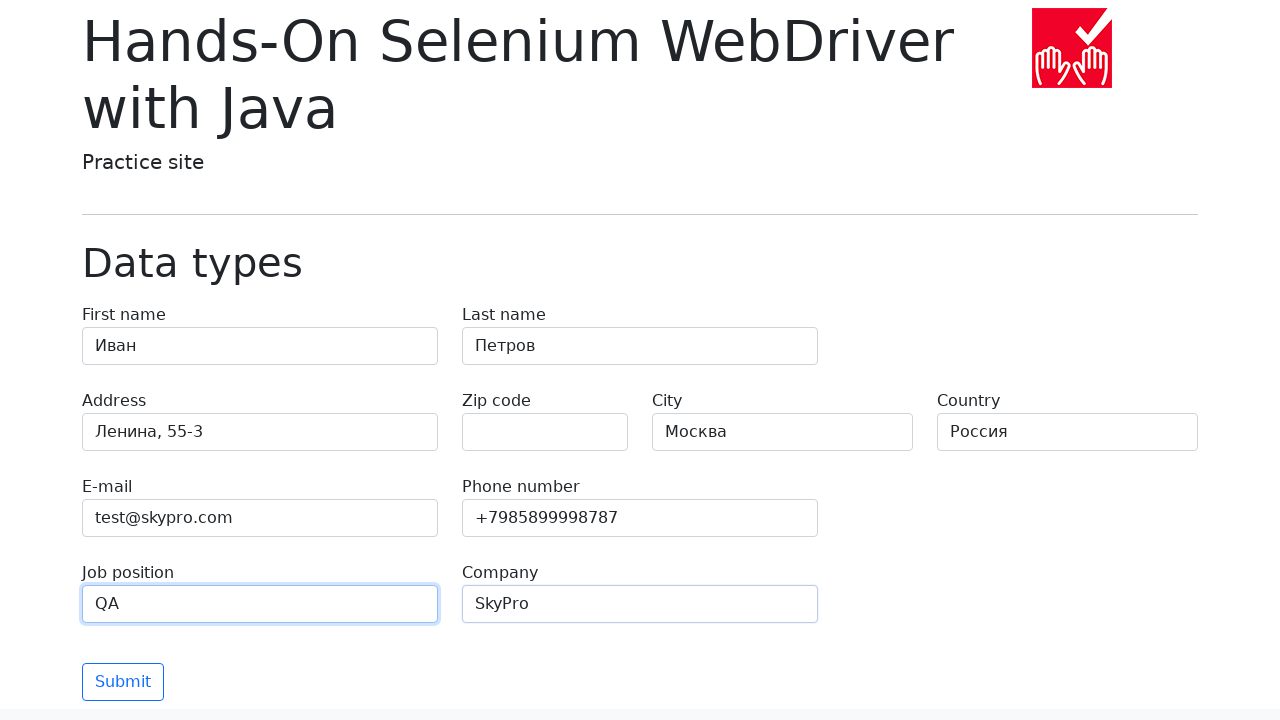

Clicked form submit button at (123, 682) on .btn.btn-outline-primary.mt-3
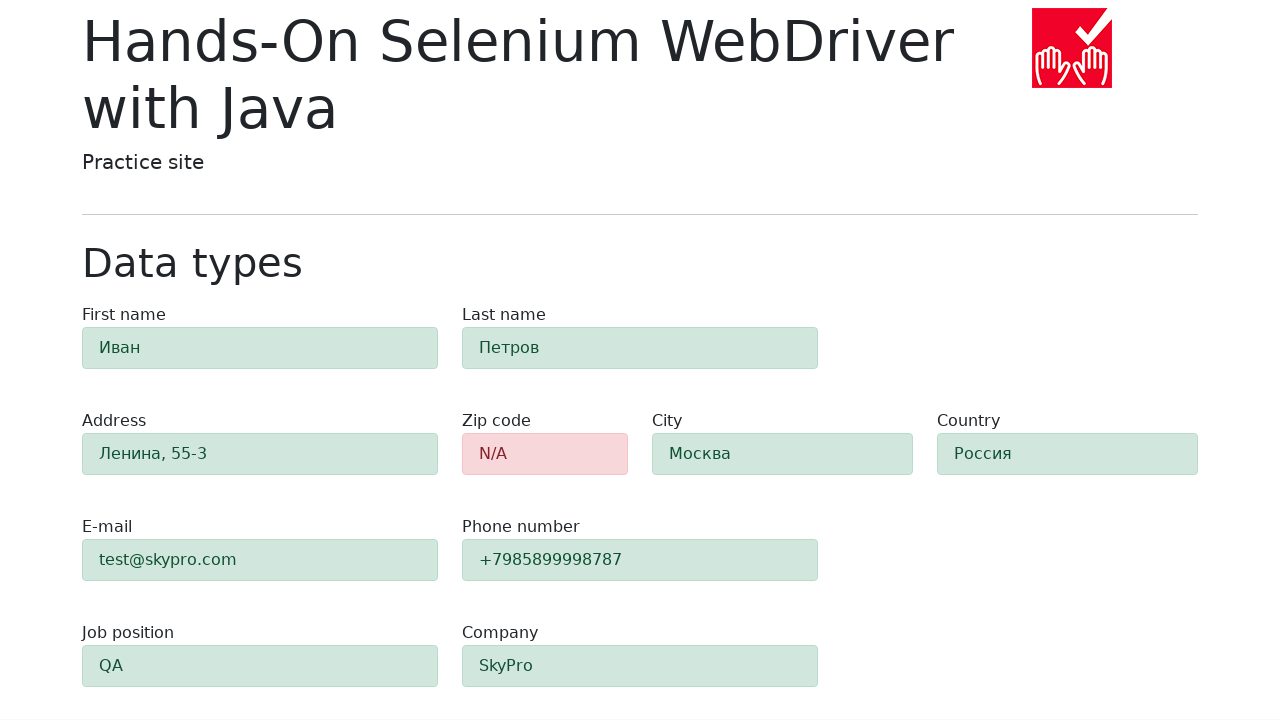

Form validation completed and alert classes applied
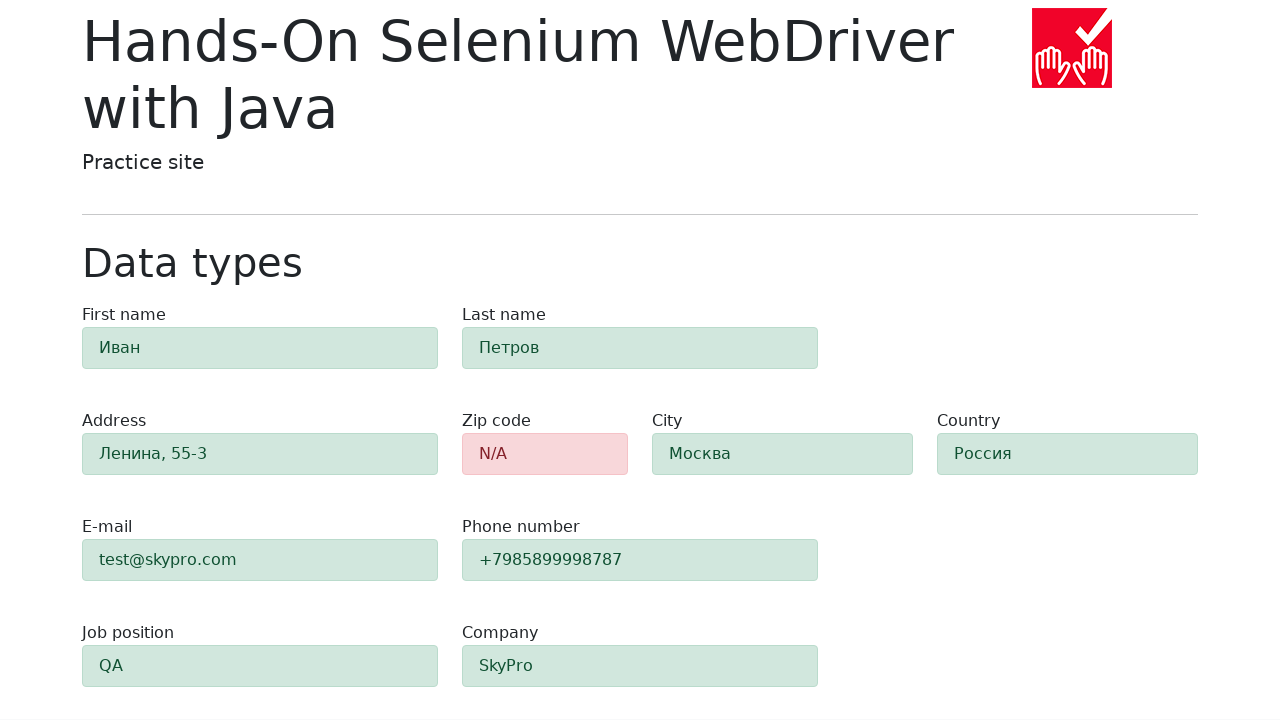

Verified first name field shows success styling
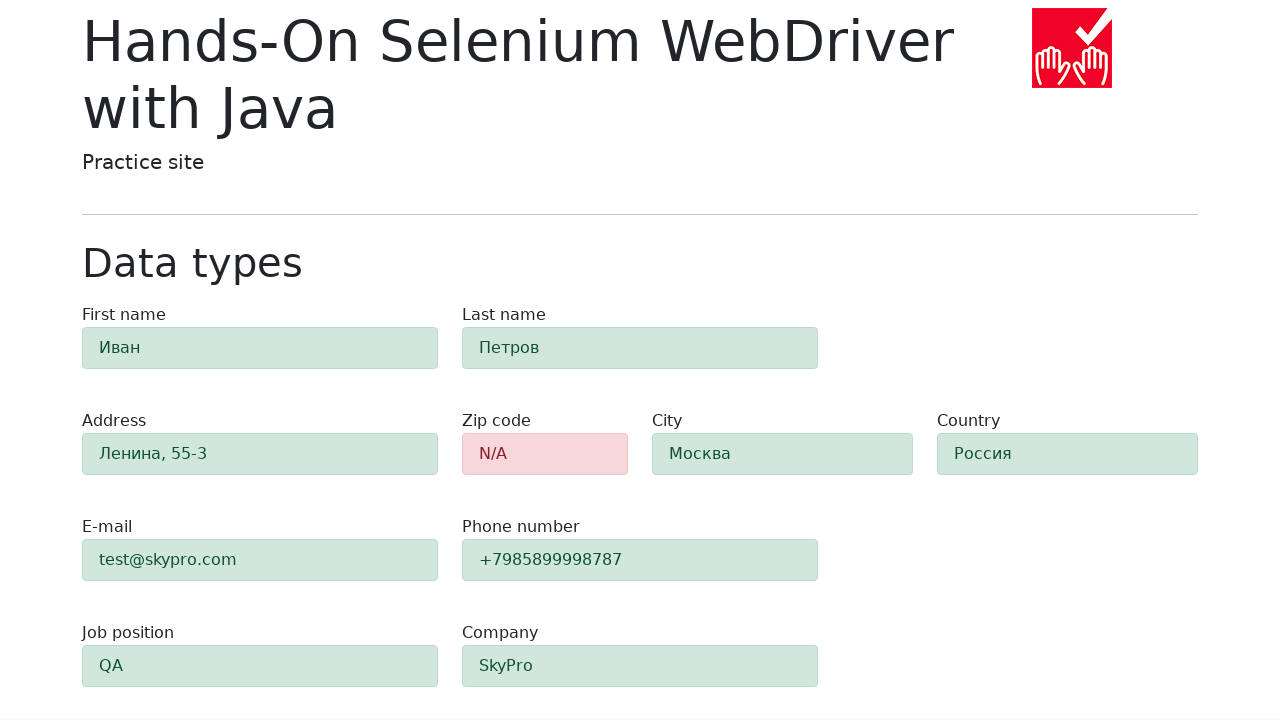

Verified last name field shows success styling
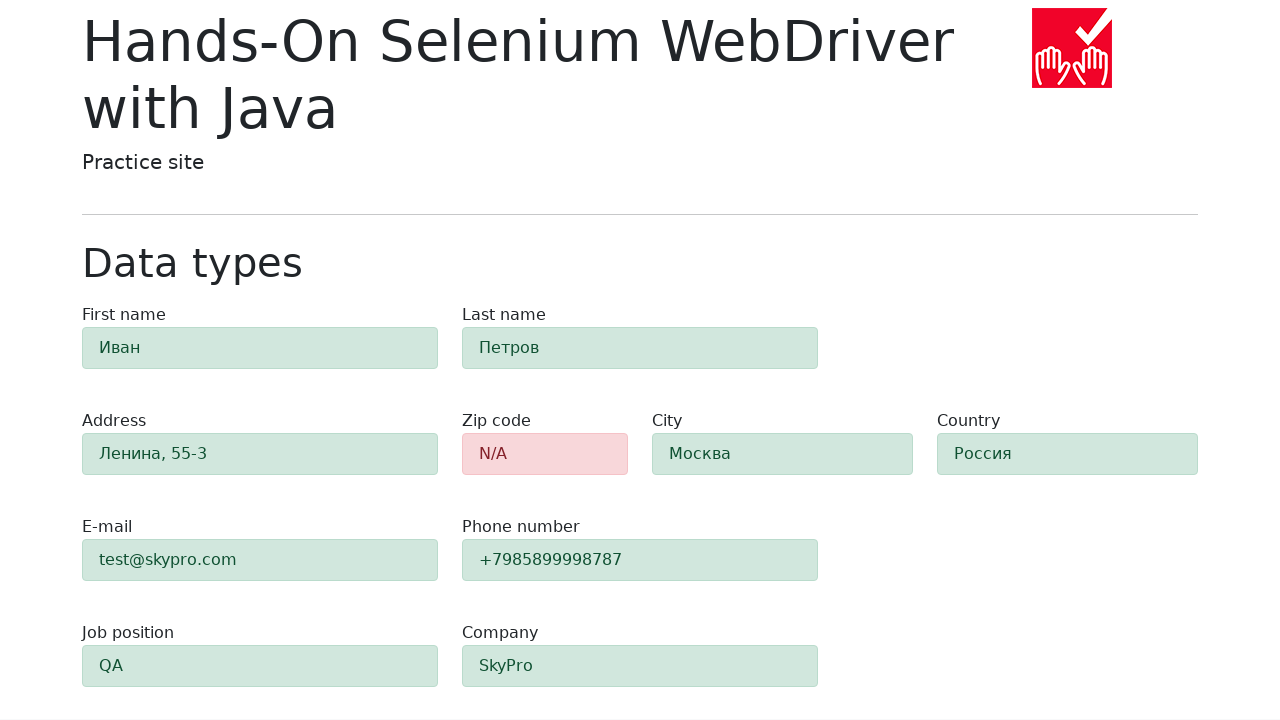

Verified address field shows success styling
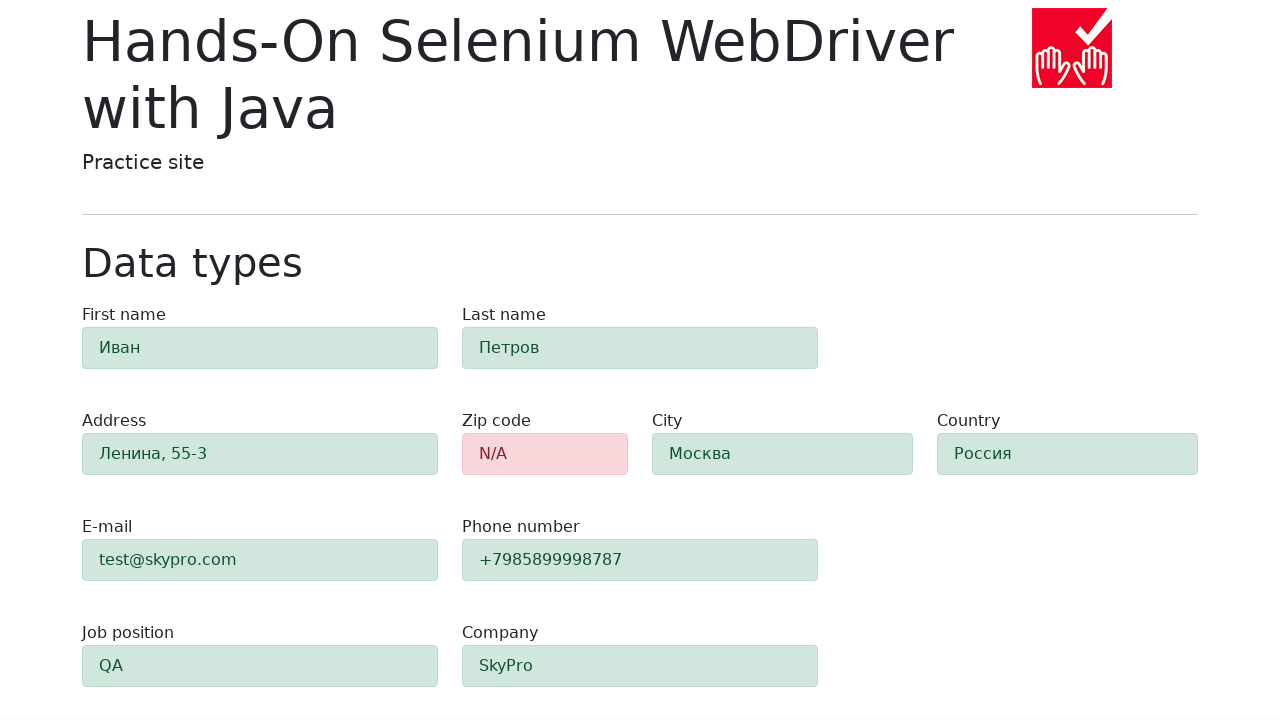

Verified zip code field shows error styling (empty field)
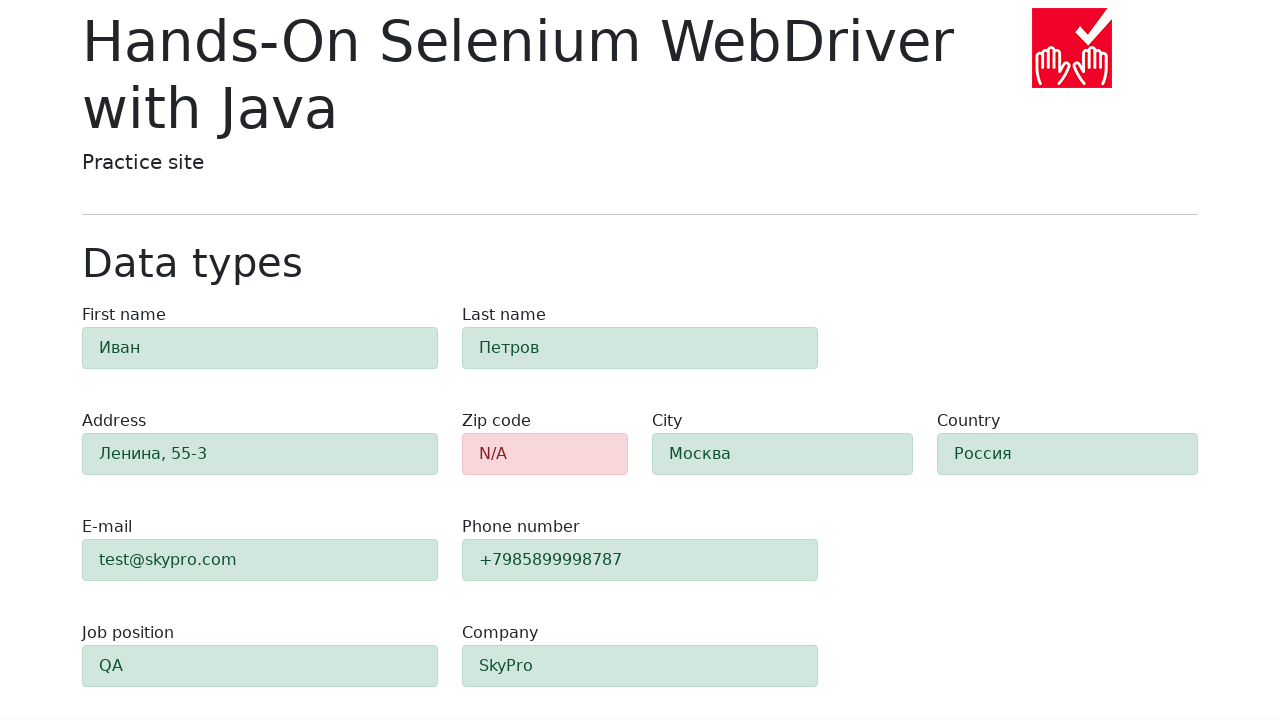

Verified city field shows success styling
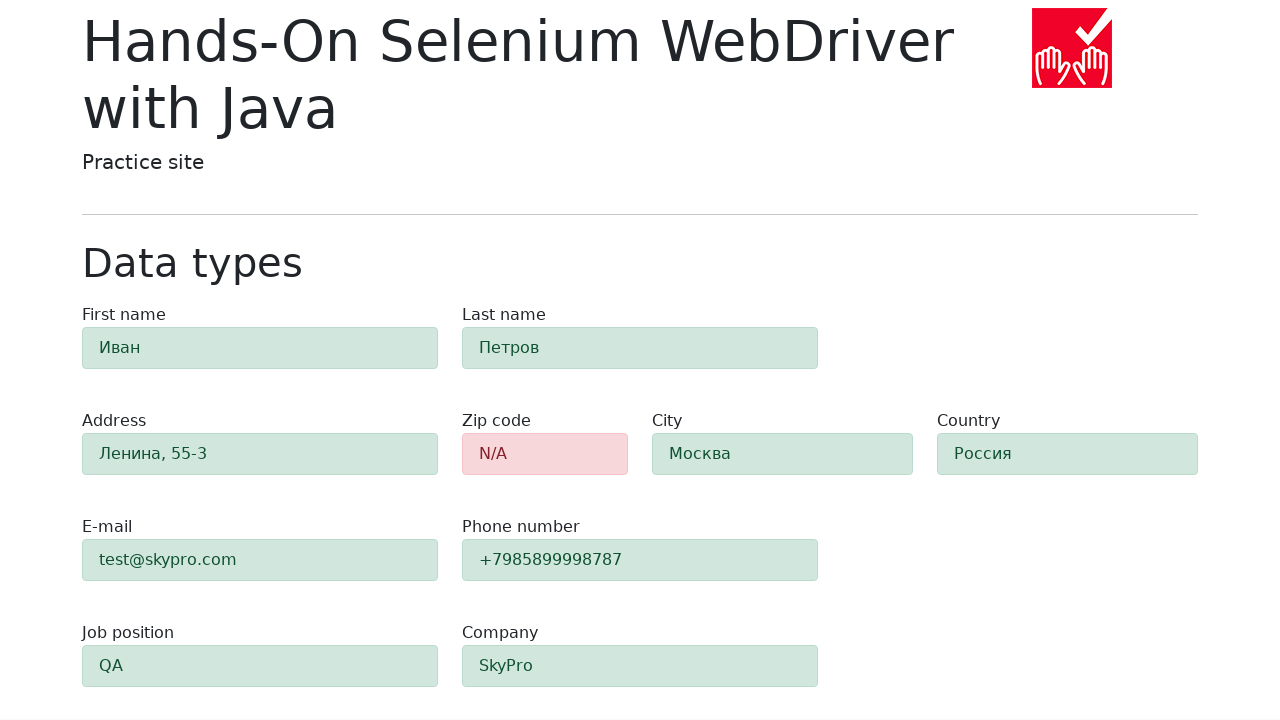

Verified country field shows success styling
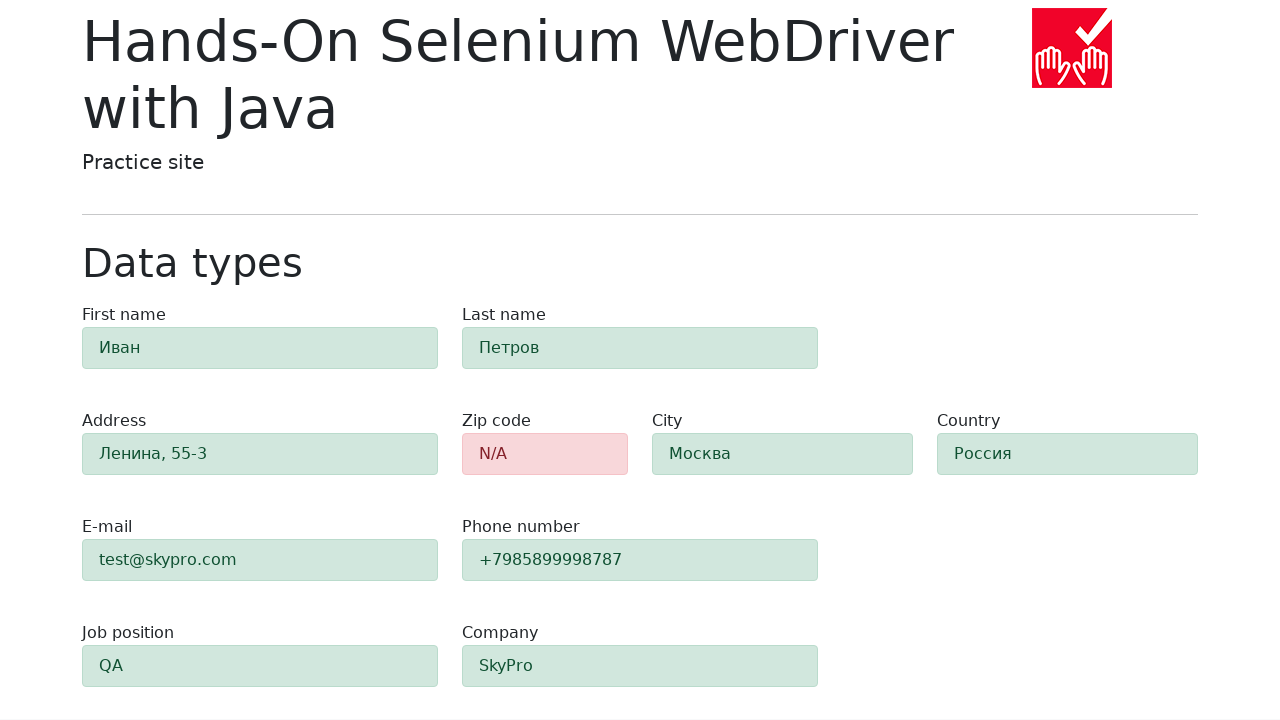

Verified email field shows success styling
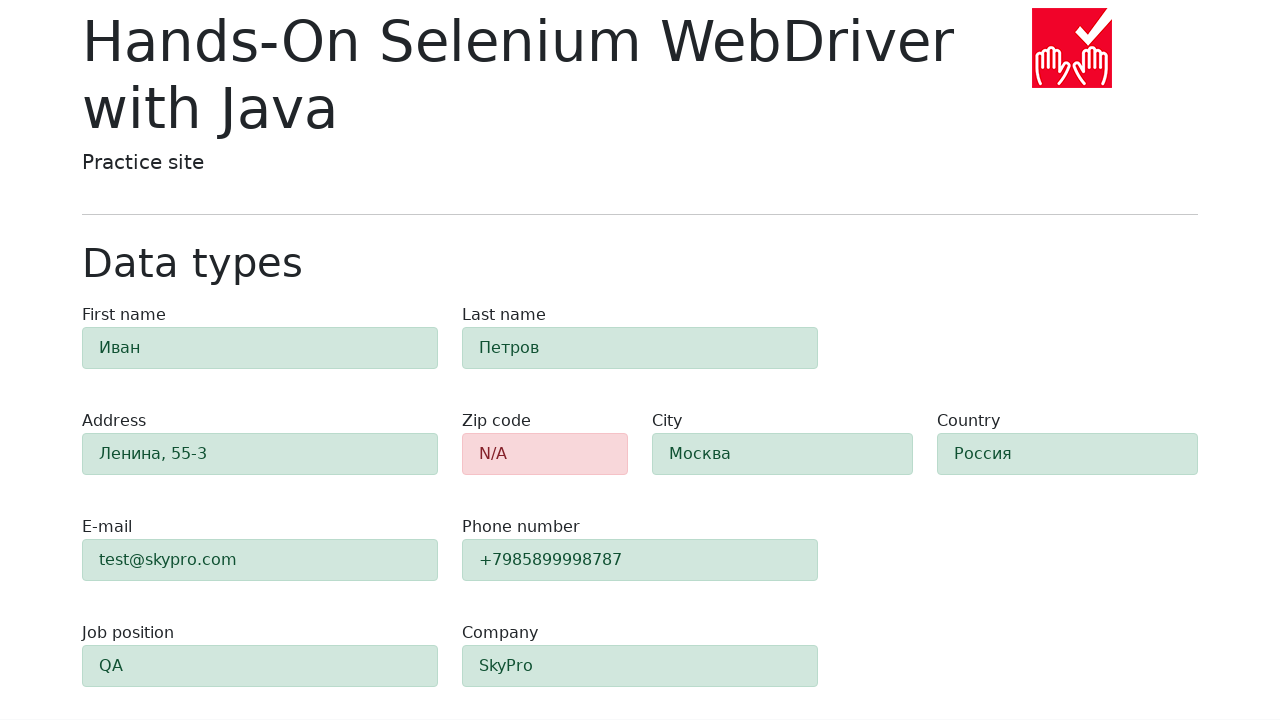

Verified phone field shows success styling
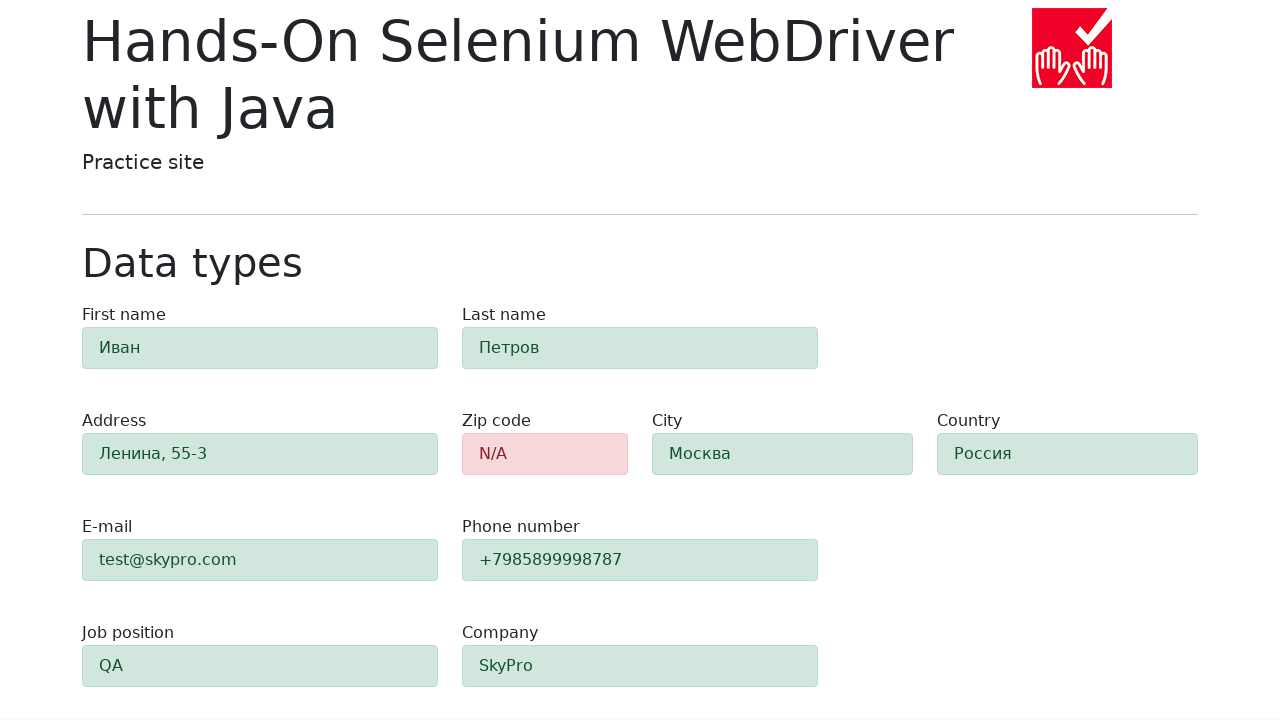

Verified job position field shows success styling
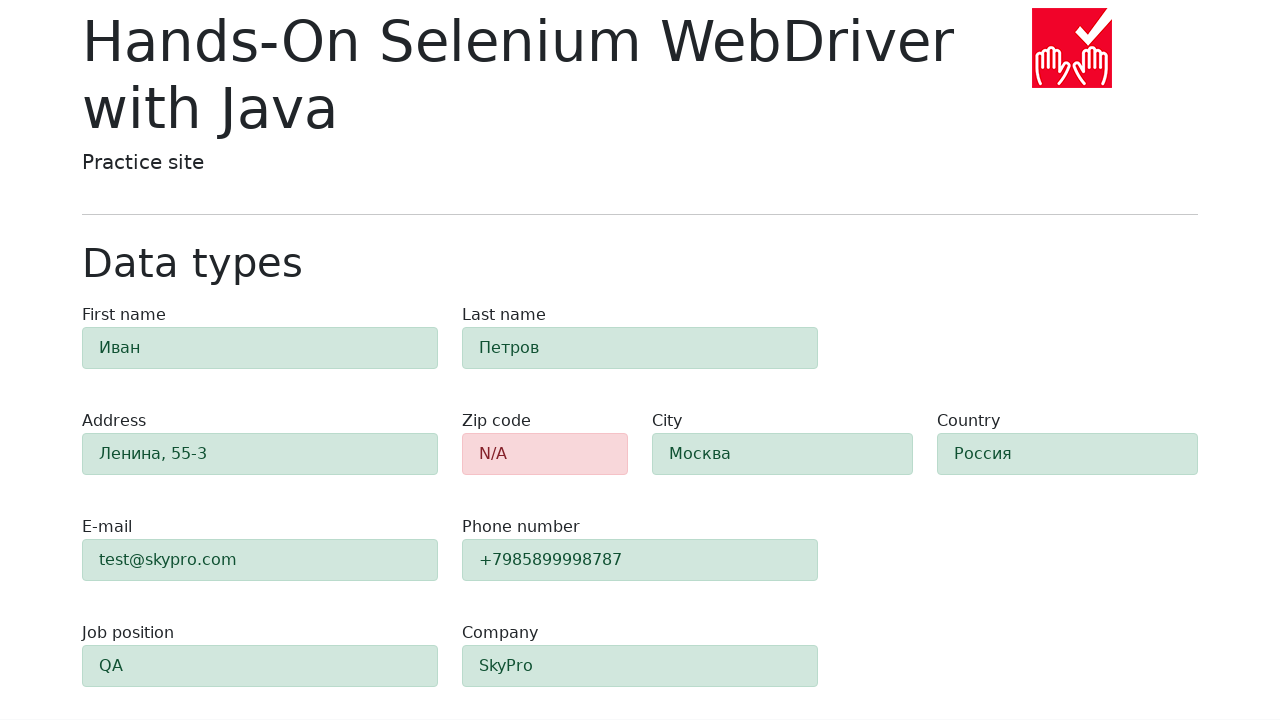

Verified company field shows success styling
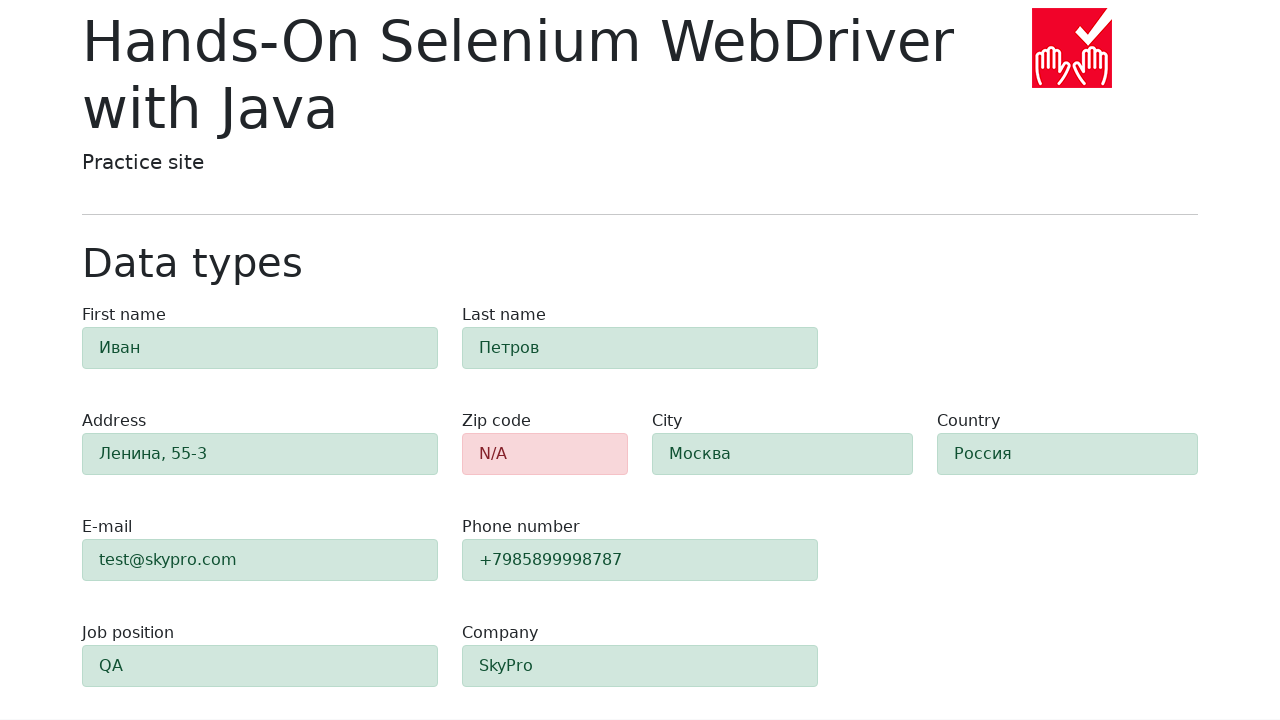

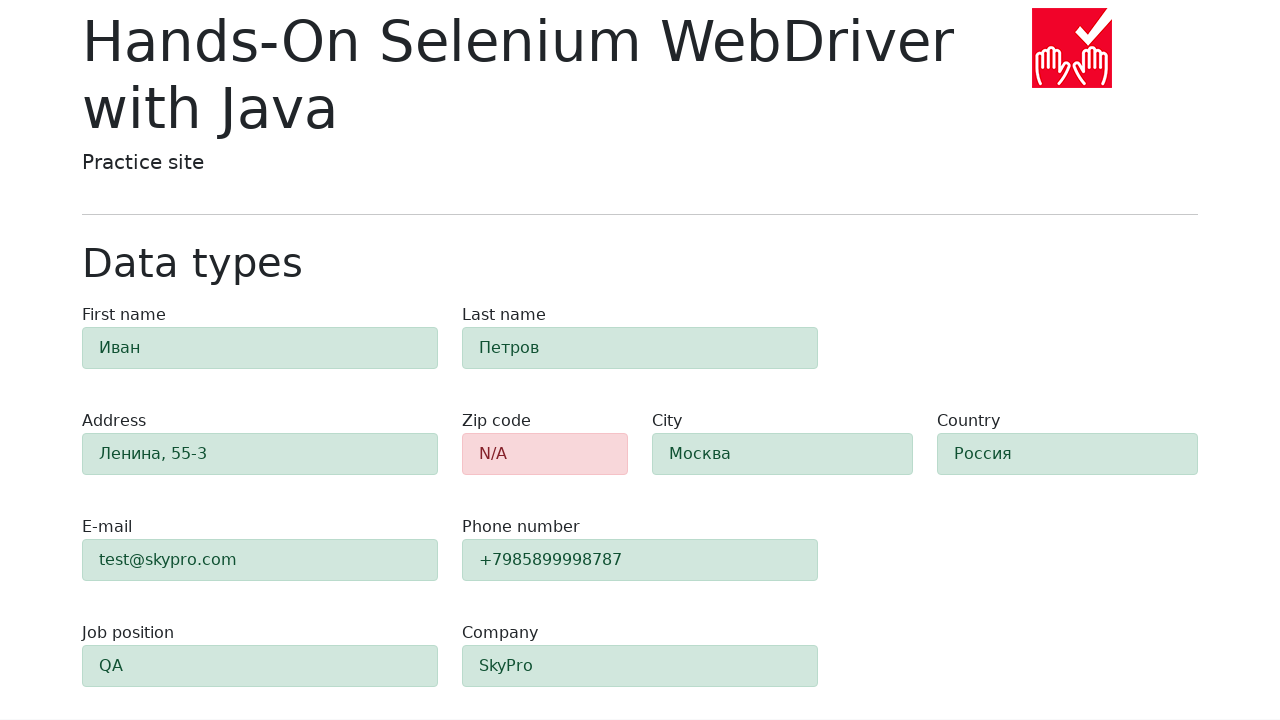